Tests page scrolling functionality by scrolling down twice and then back to top on the Ajio e-commerce website

Starting URL: https://www.ajio.com/

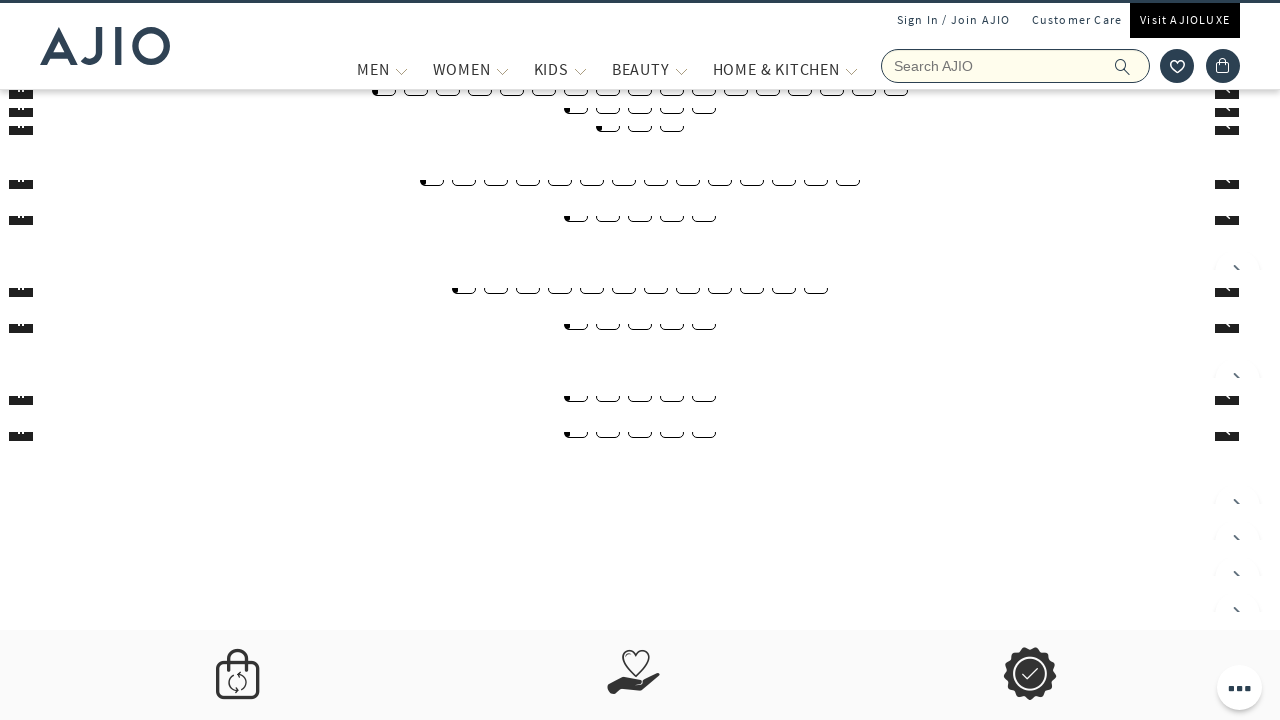

Scrolled down to position 5000 on Ajio e-commerce website
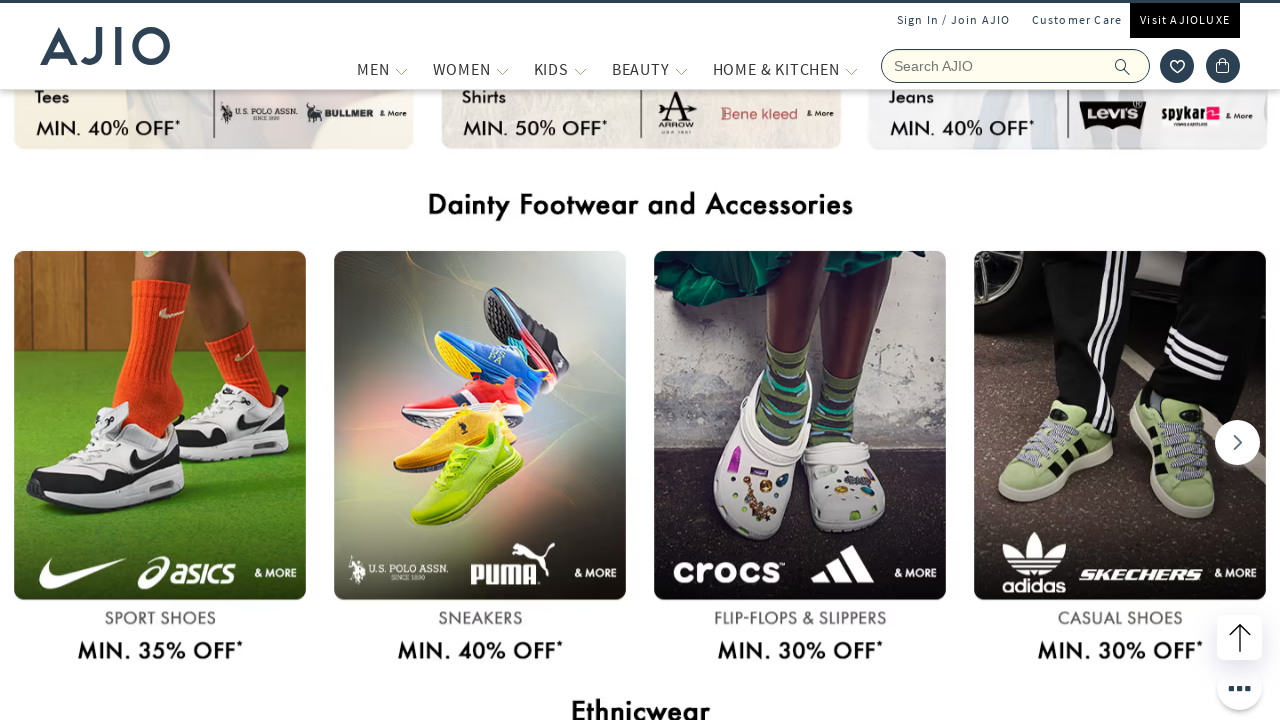

Waited 2 seconds for page to settle after first scroll
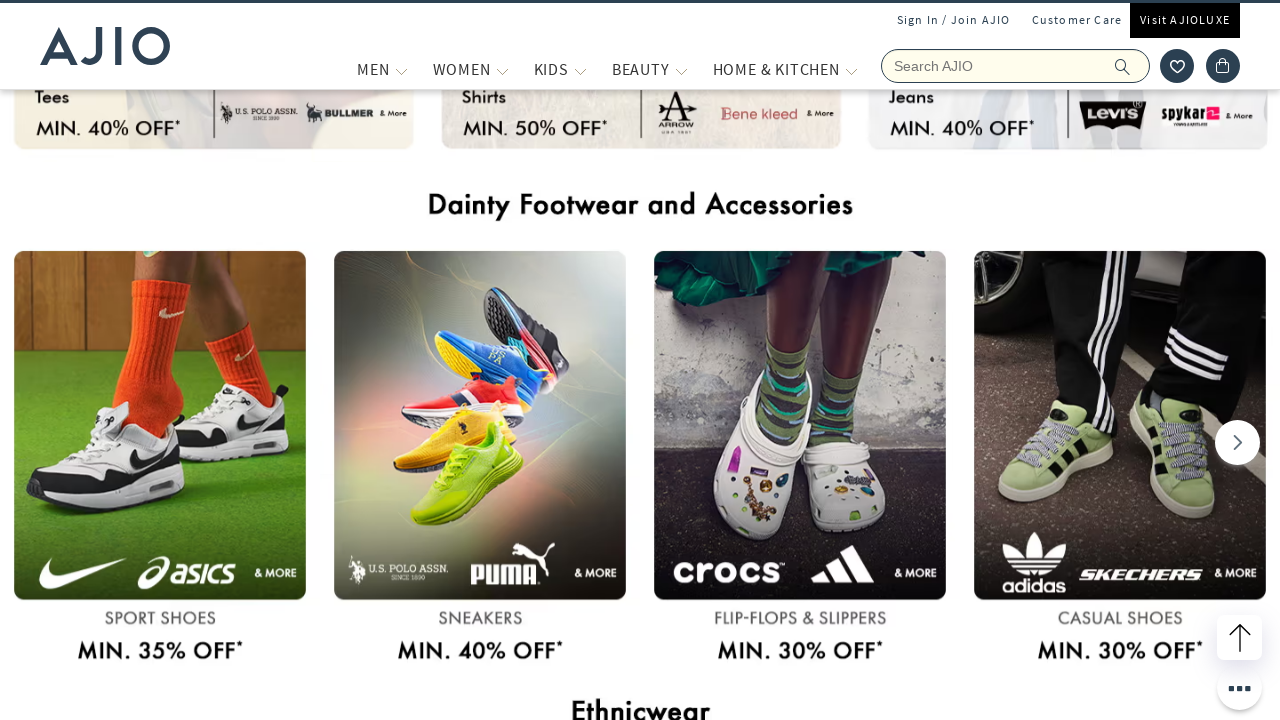

Scrolled down further to position 5000
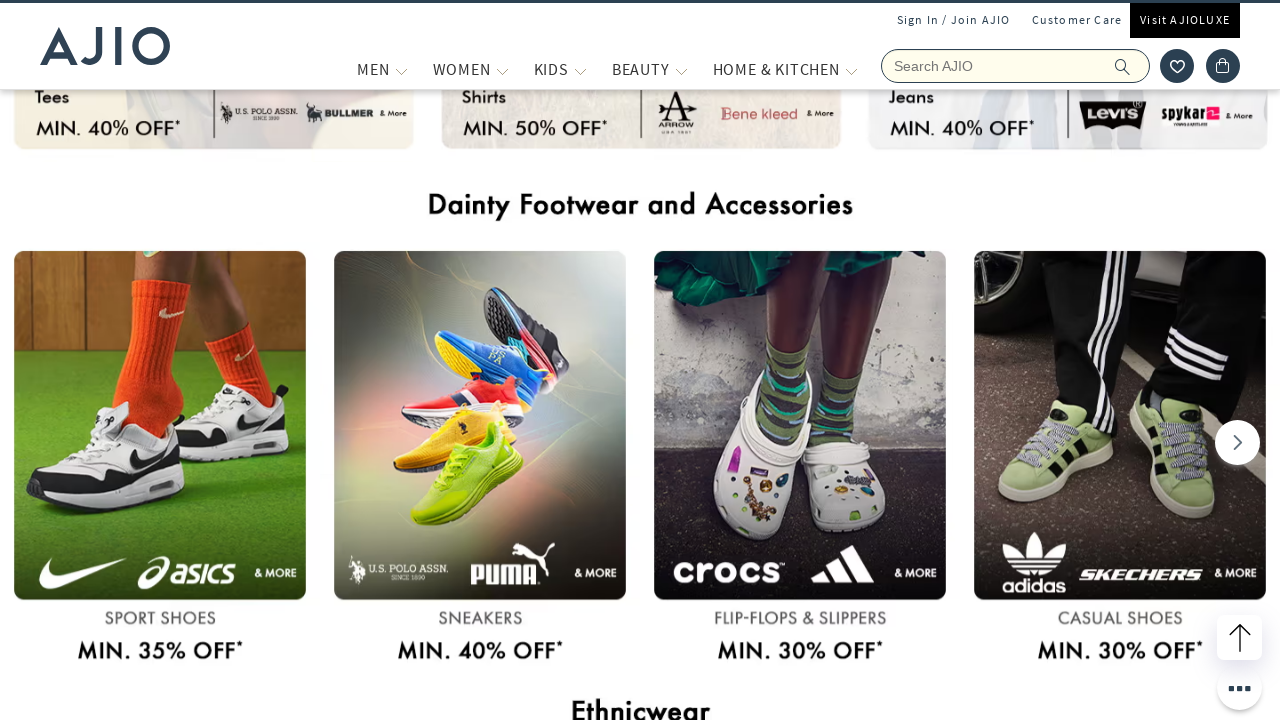

Waited 2 seconds for page to settle after second scroll
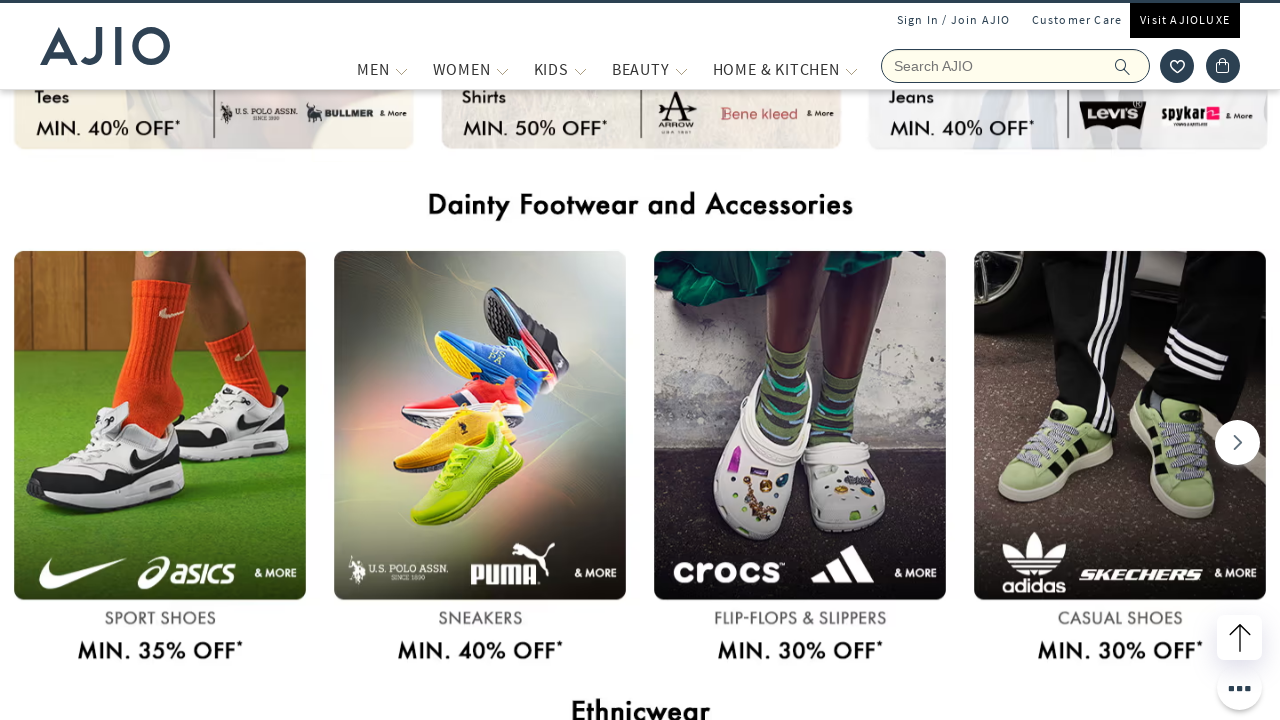

Scrolled back to top of the page
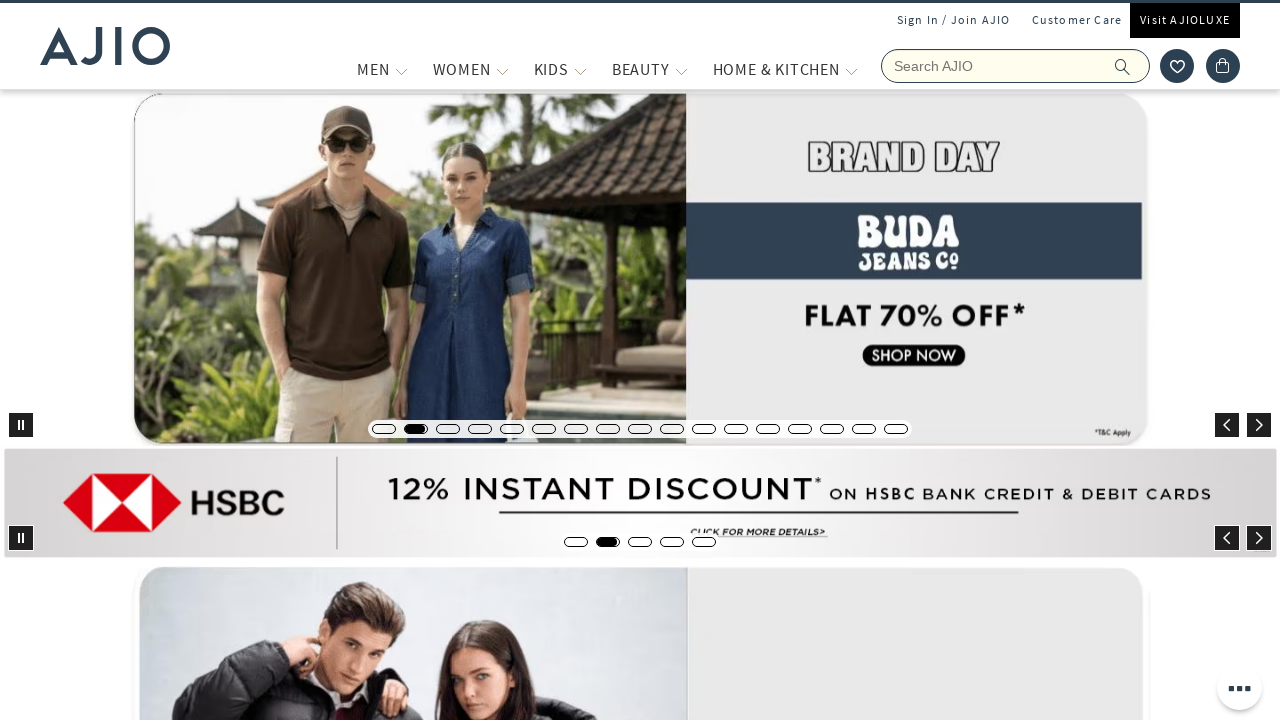

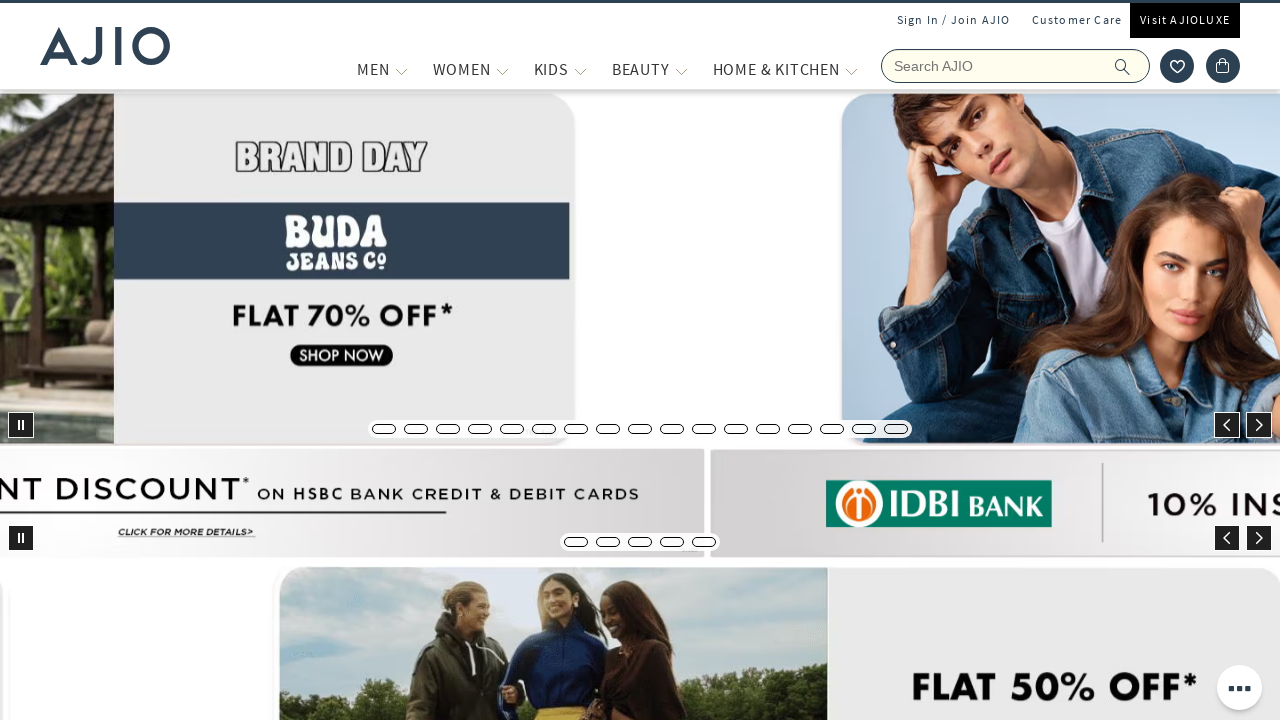